Tests clicking on a button identified by class name on the UI Testing Playground class attribute page

Starting URL: http://uitestingplayground.com/classattr

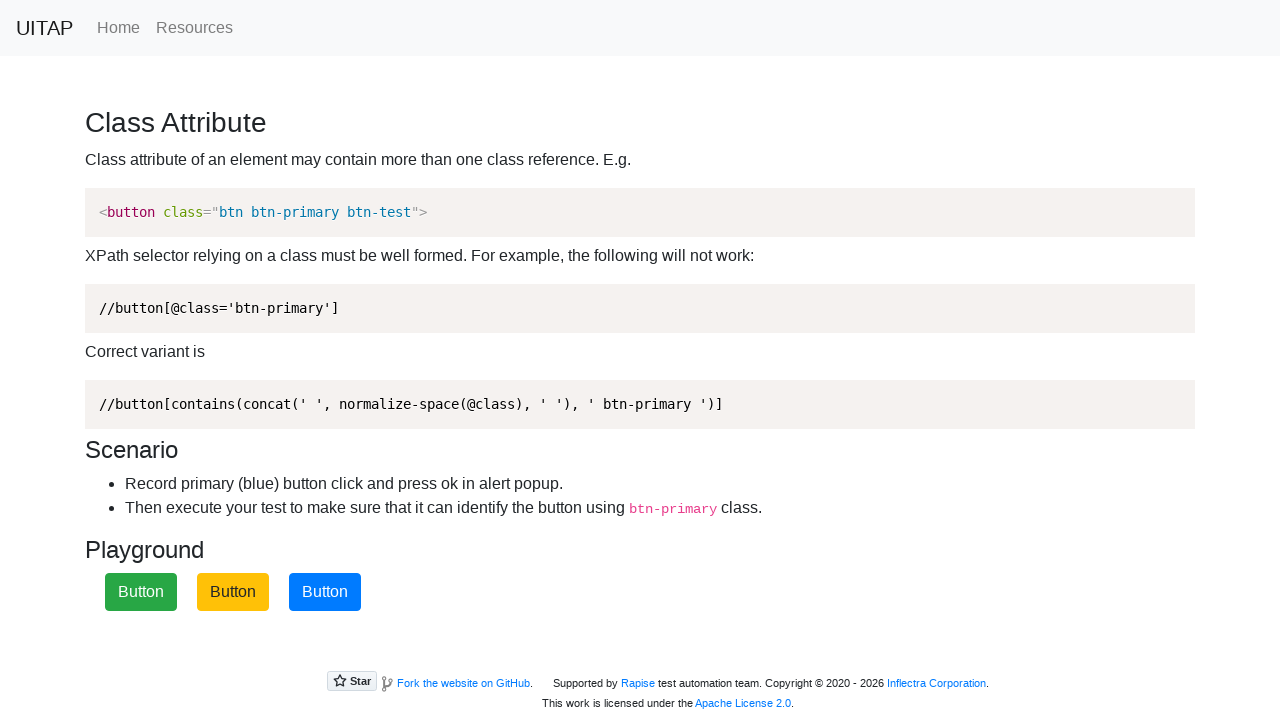

Navigated to UI Testing Playground class attribute page
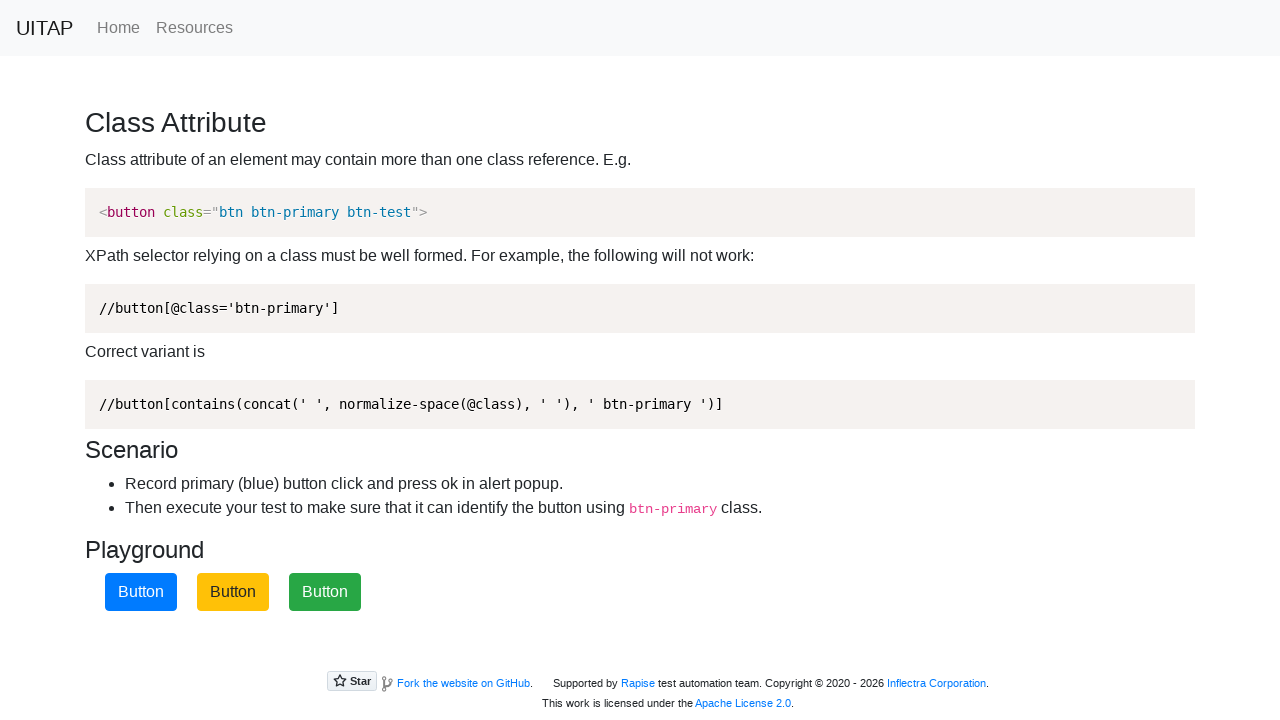

Clicked on blue button with class btn-primary at (141, 592) on .btn-primary
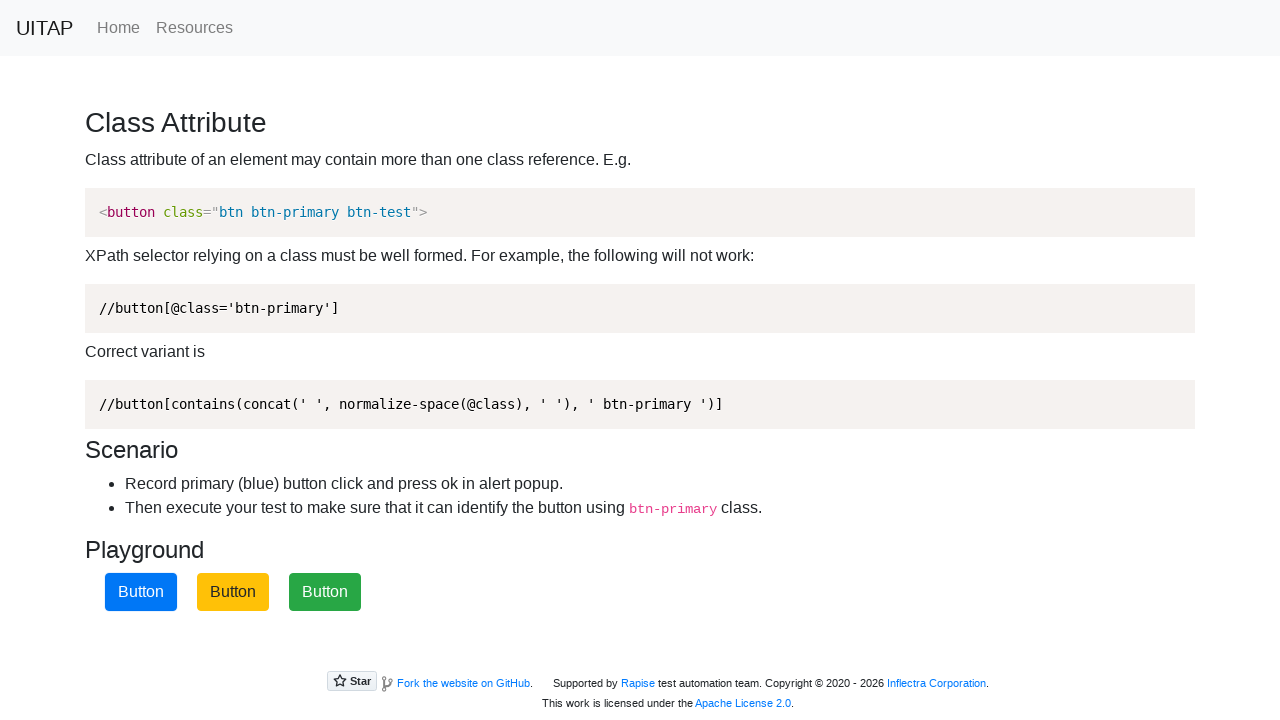

Waited 2 seconds for action to complete
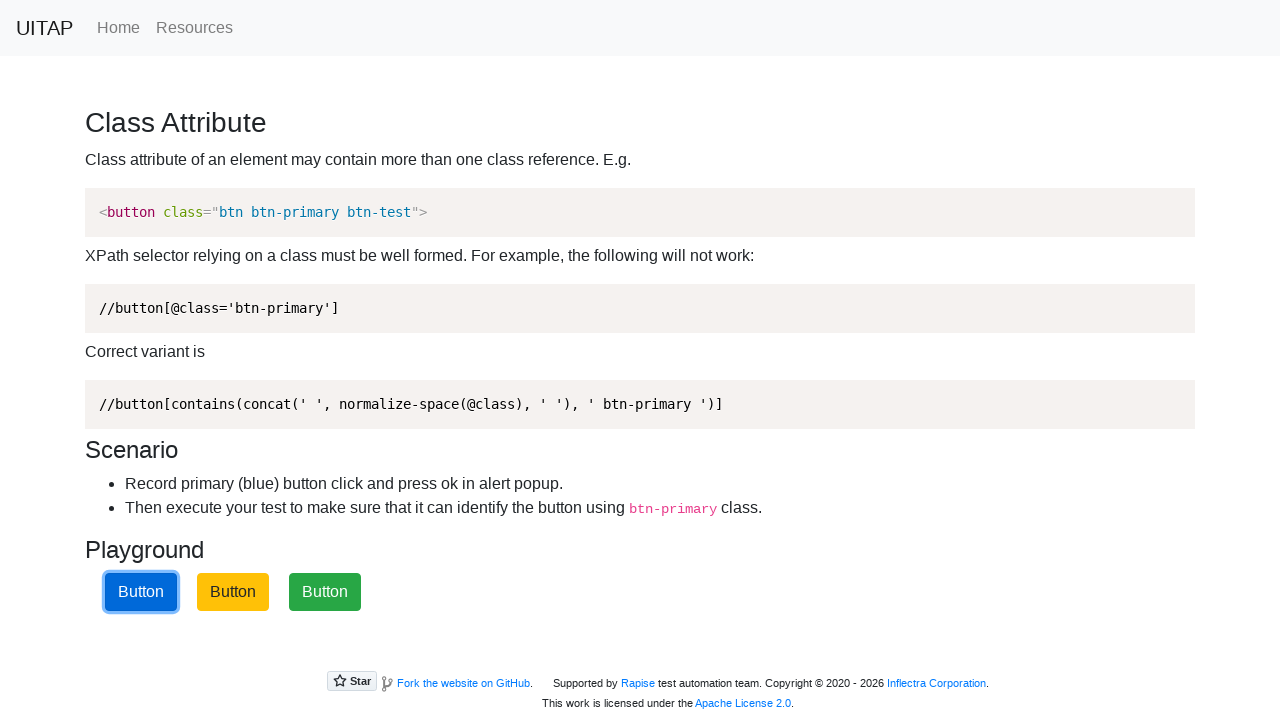

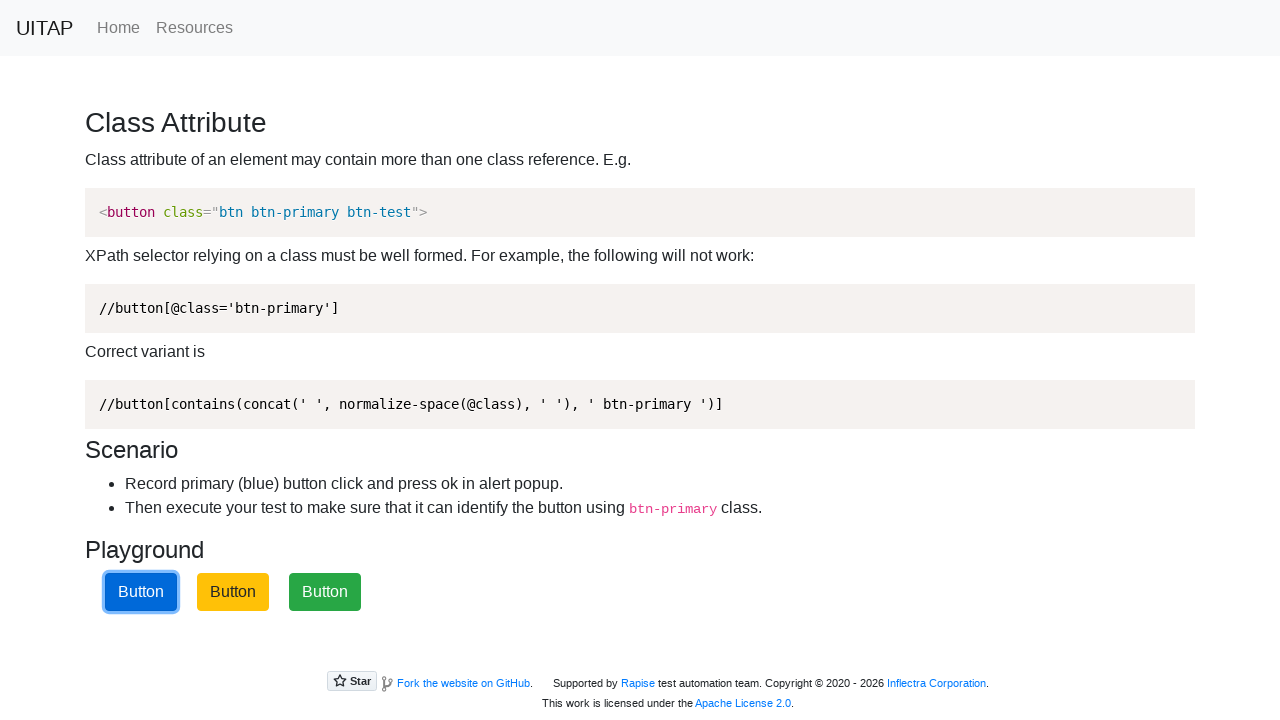